Navigates to OrangeHRM demo site and verifies that the page title matches the expected value

Starting URL: https://opensource-demo.orangehrmlive.com/

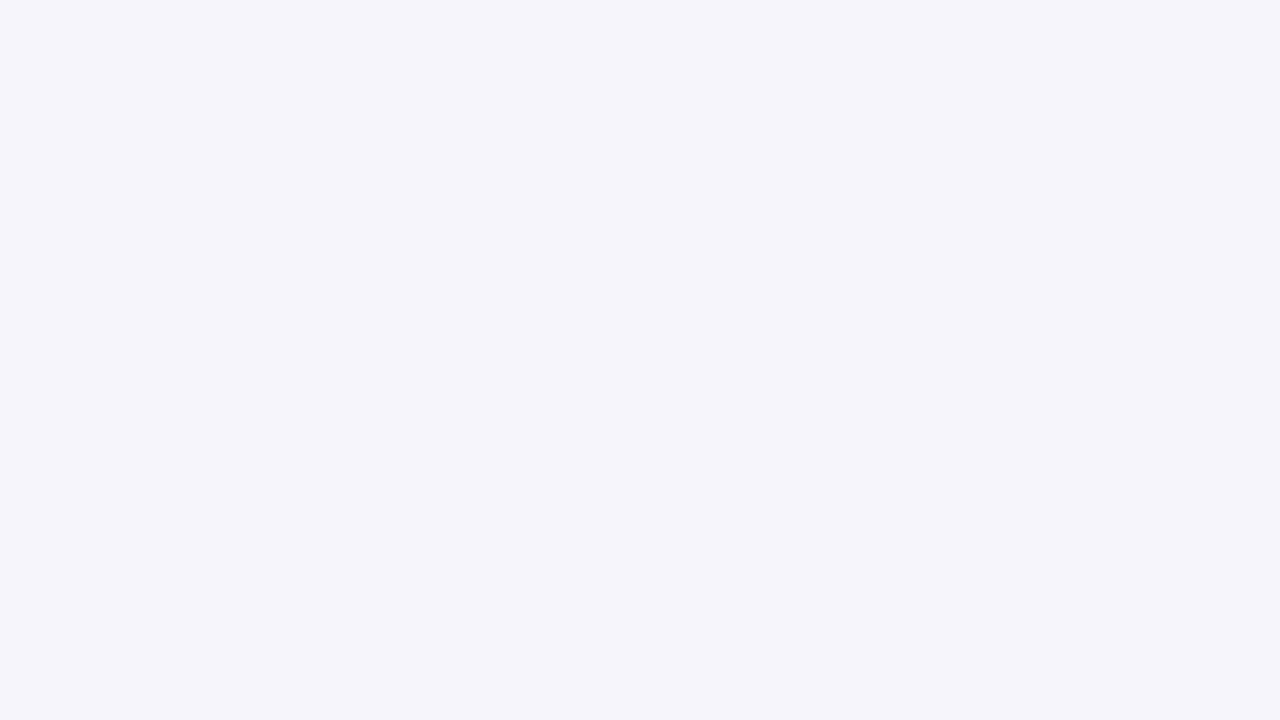

Retrieved page title
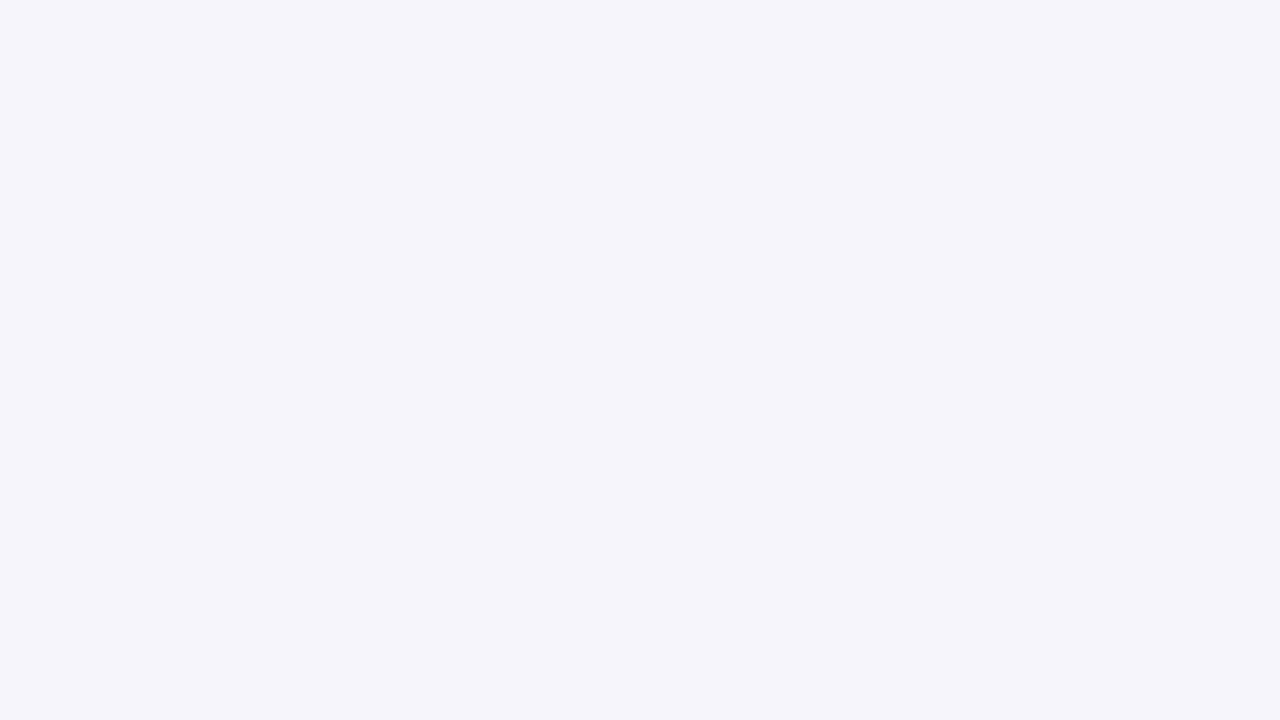

Verified page title matches expected value 'OrangeHRM'
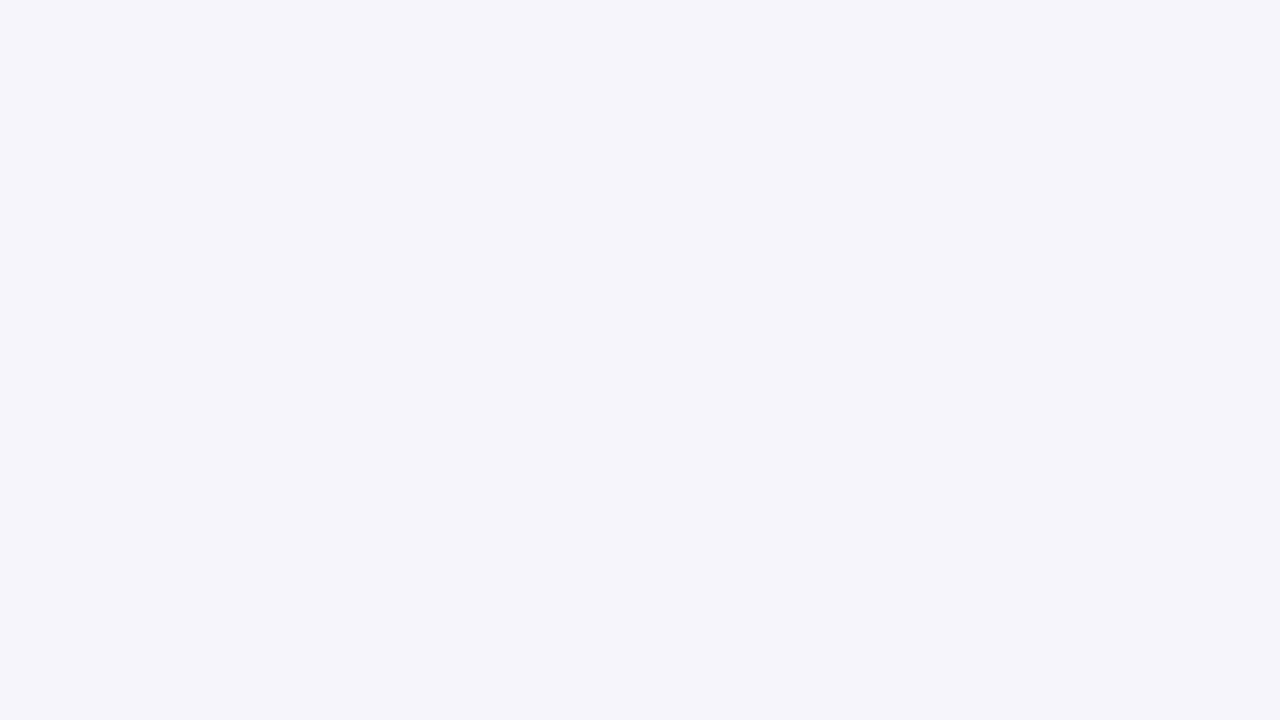

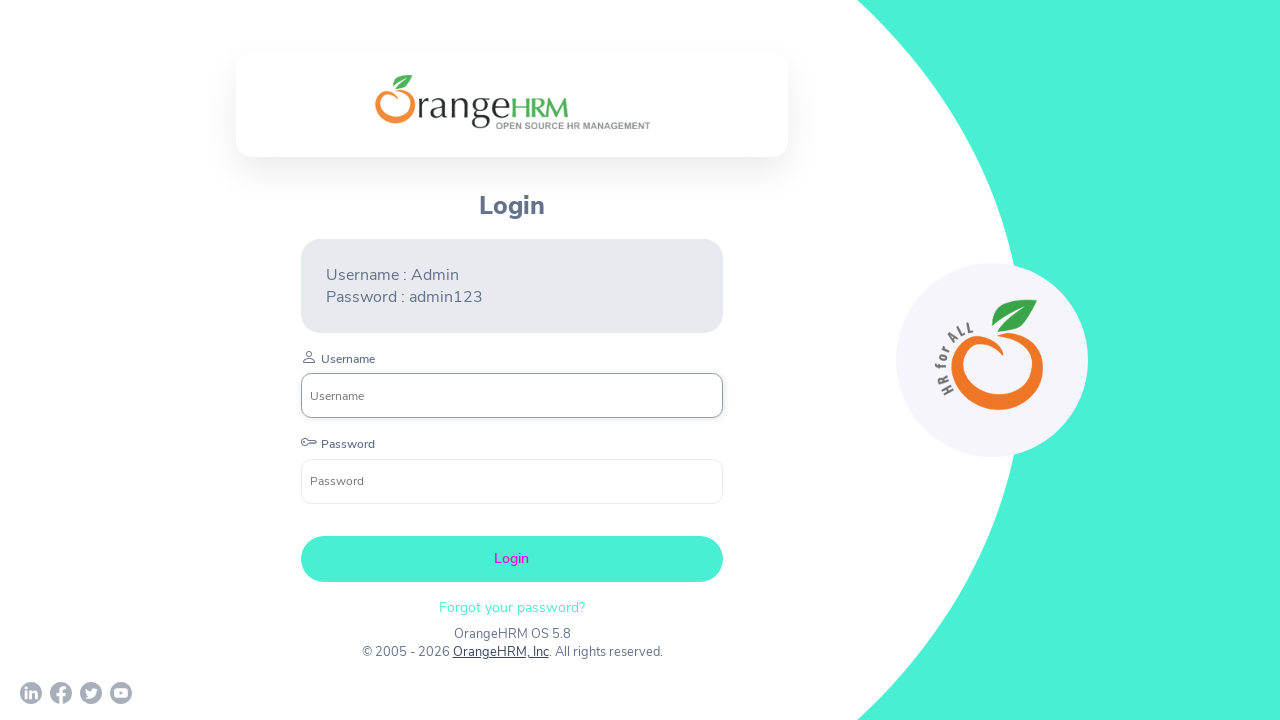